Tests that completed items are removed when clicking the Clear completed button

Starting URL: https://demo.playwright.dev/todomvc

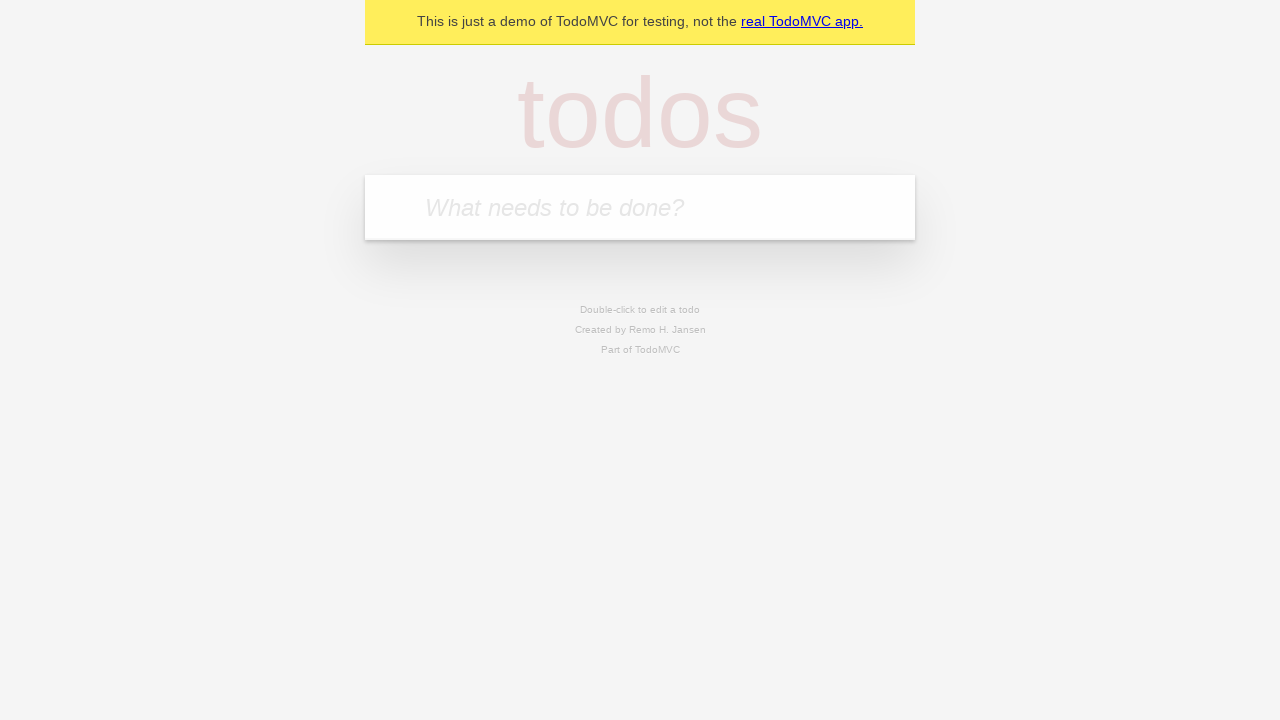

Filled todo input with 'buy some cheese' on internal:attr=[placeholder="What needs to be done?"i]
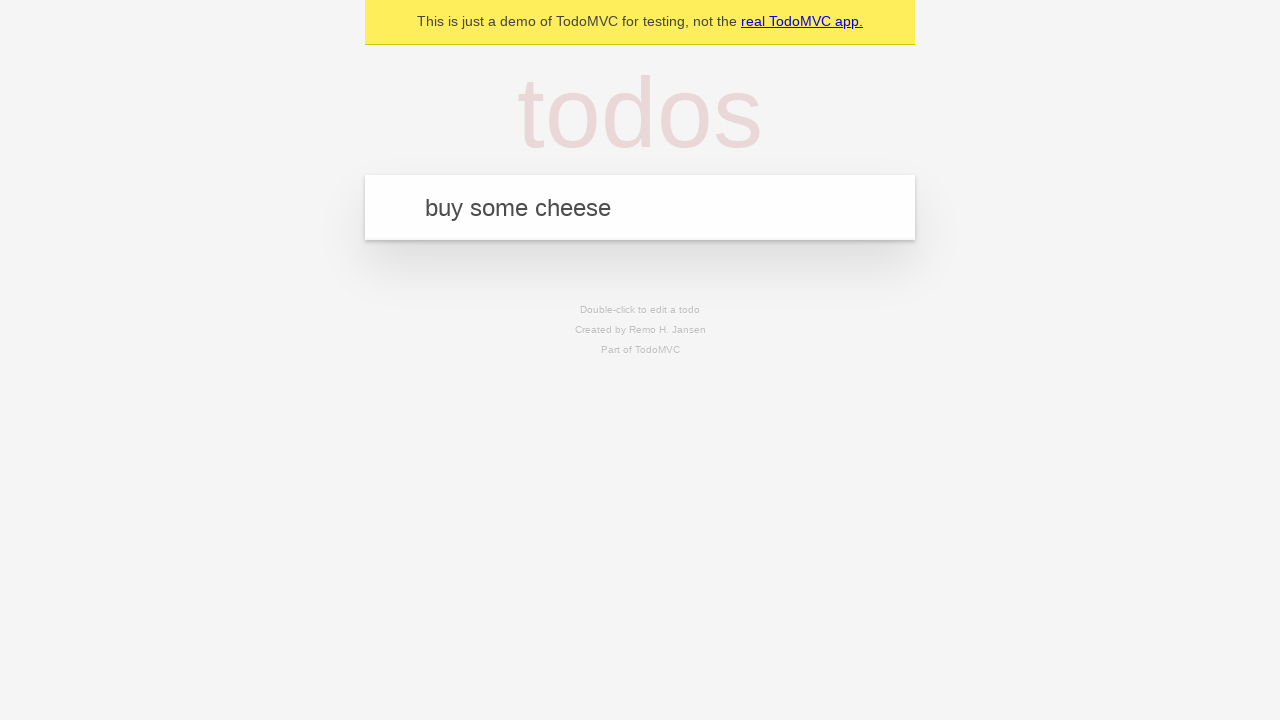

Pressed Enter to create todo item 'buy some cheese' on internal:attr=[placeholder="What needs to be done?"i]
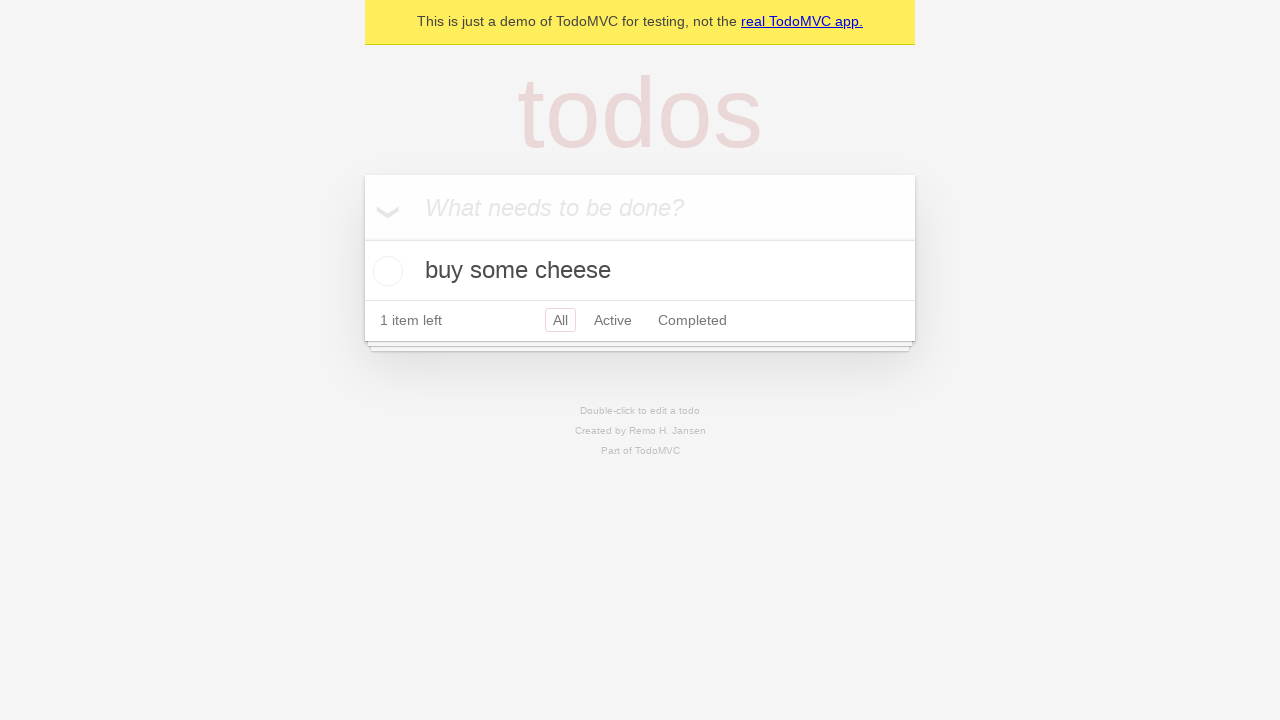

Filled todo input with 'feed the cat' on internal:attr=[placeholder="What needs to be done?"i]
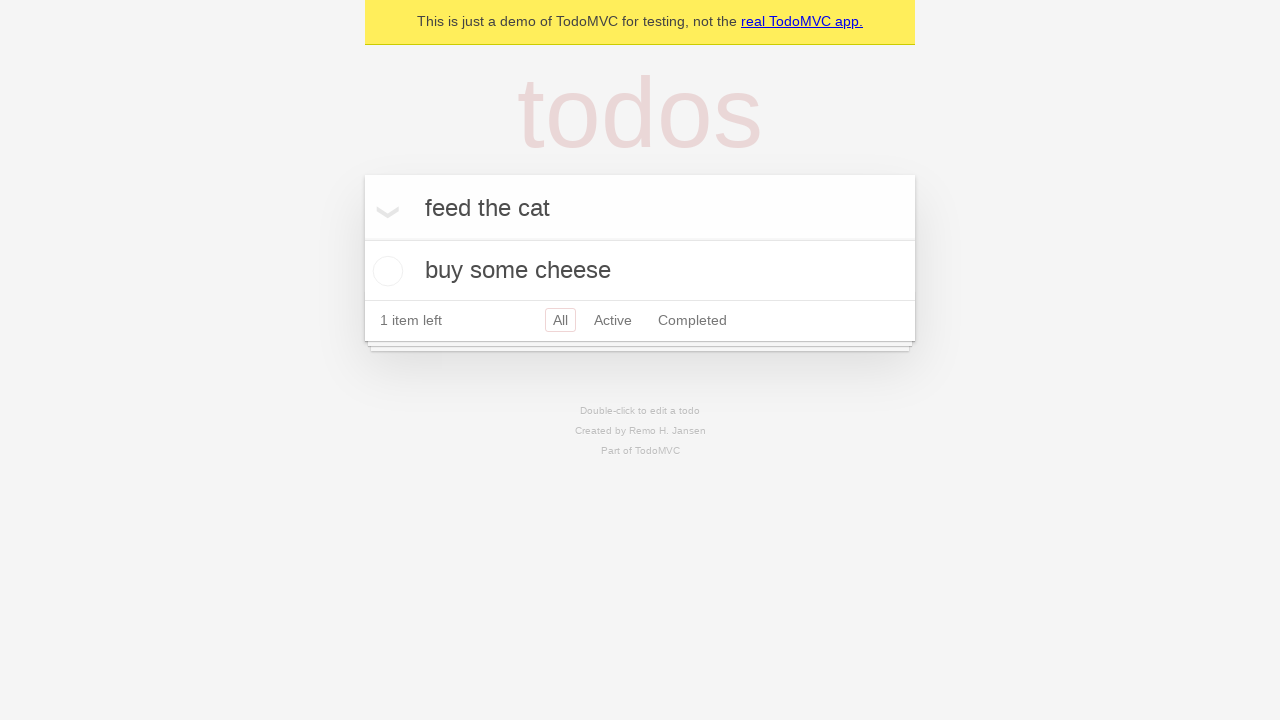

Pressed Enter to create todo item 'feed the cat' on internal:attr=[placeholder="What needs to be done?"i]
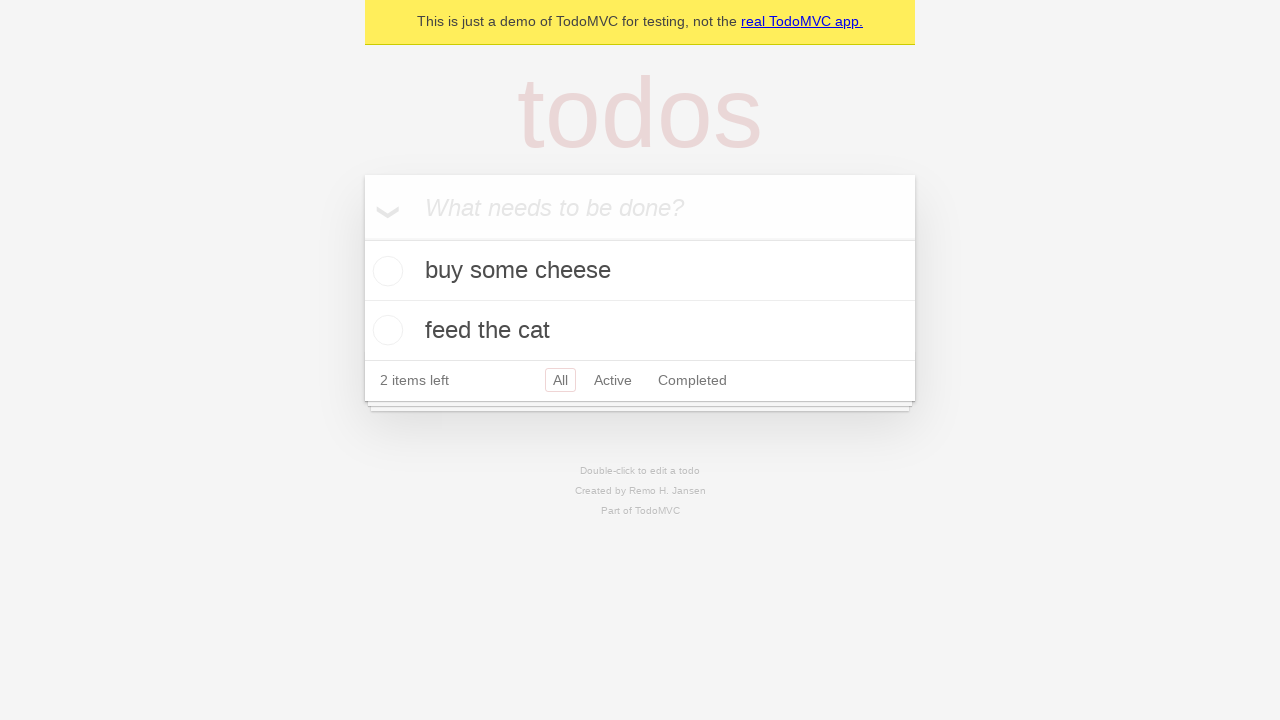

Filled todo input with 'book a doctors appointment' on internal:attr=[placeholder="What needs to be done?"i]
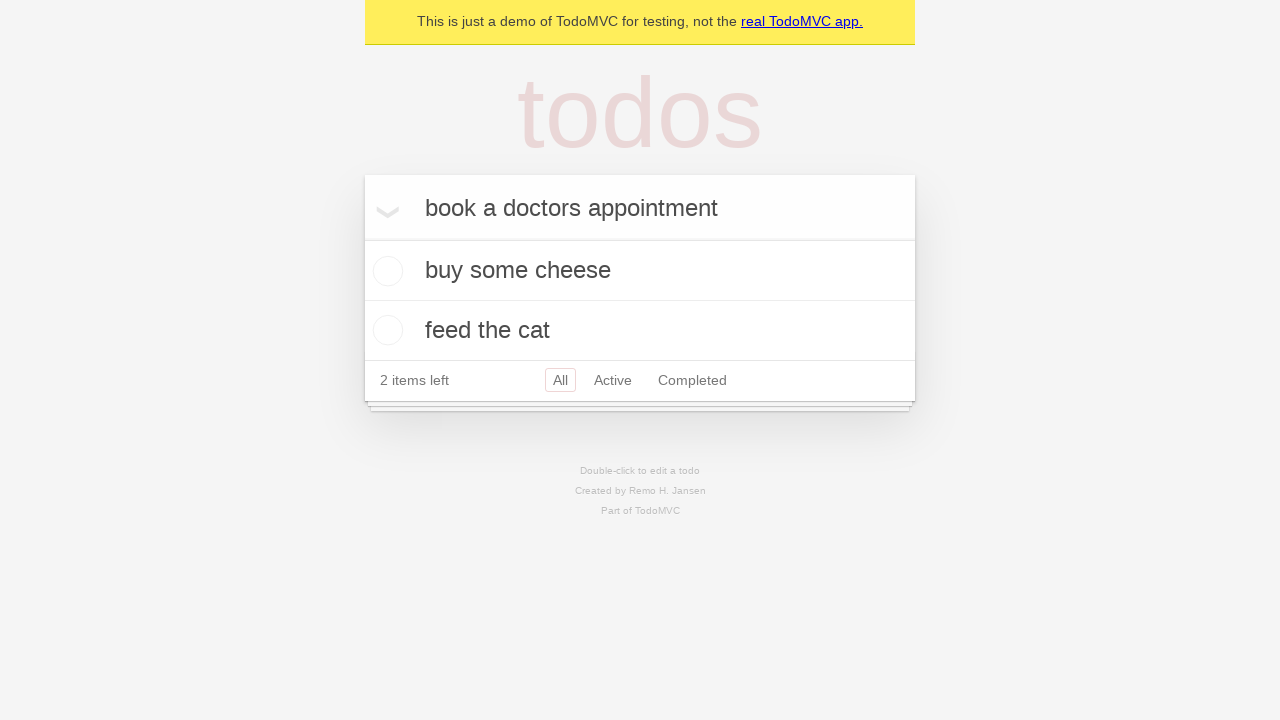

Pressed Enter to create todo item 'book a doctors appointment' on internal:attr=[placeholder="What needs to be done?"i]
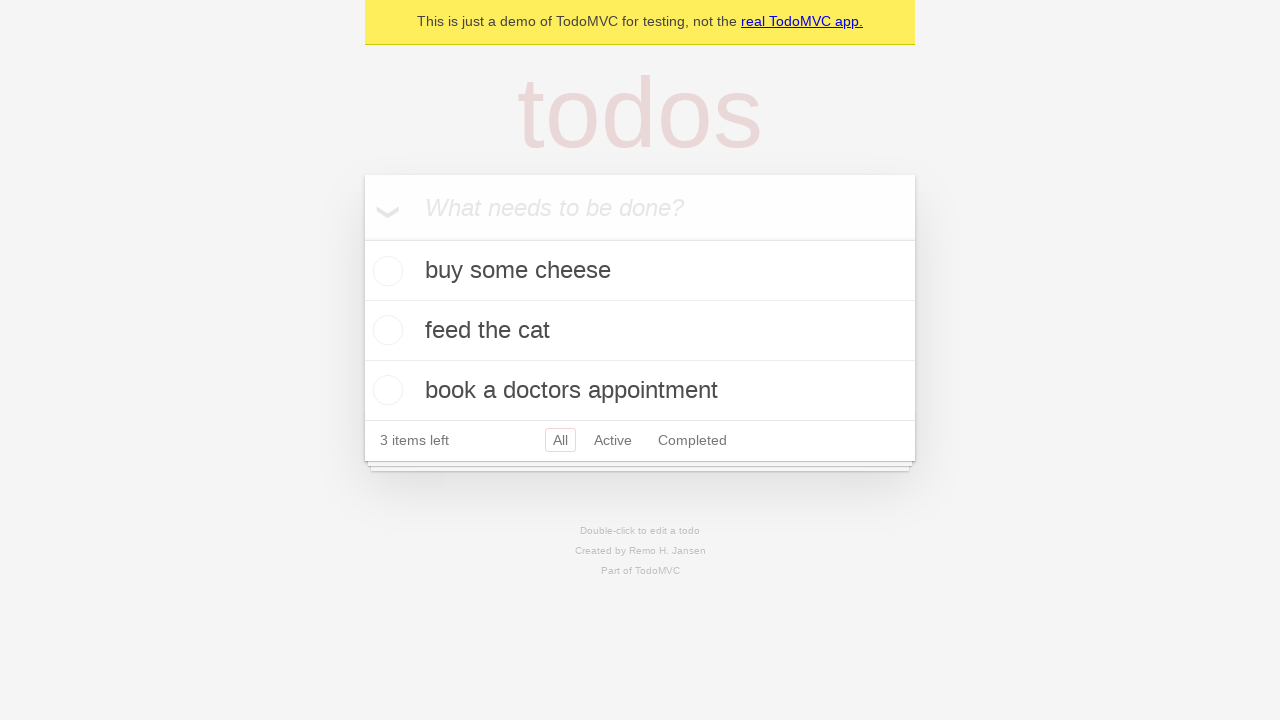

Located all todo items
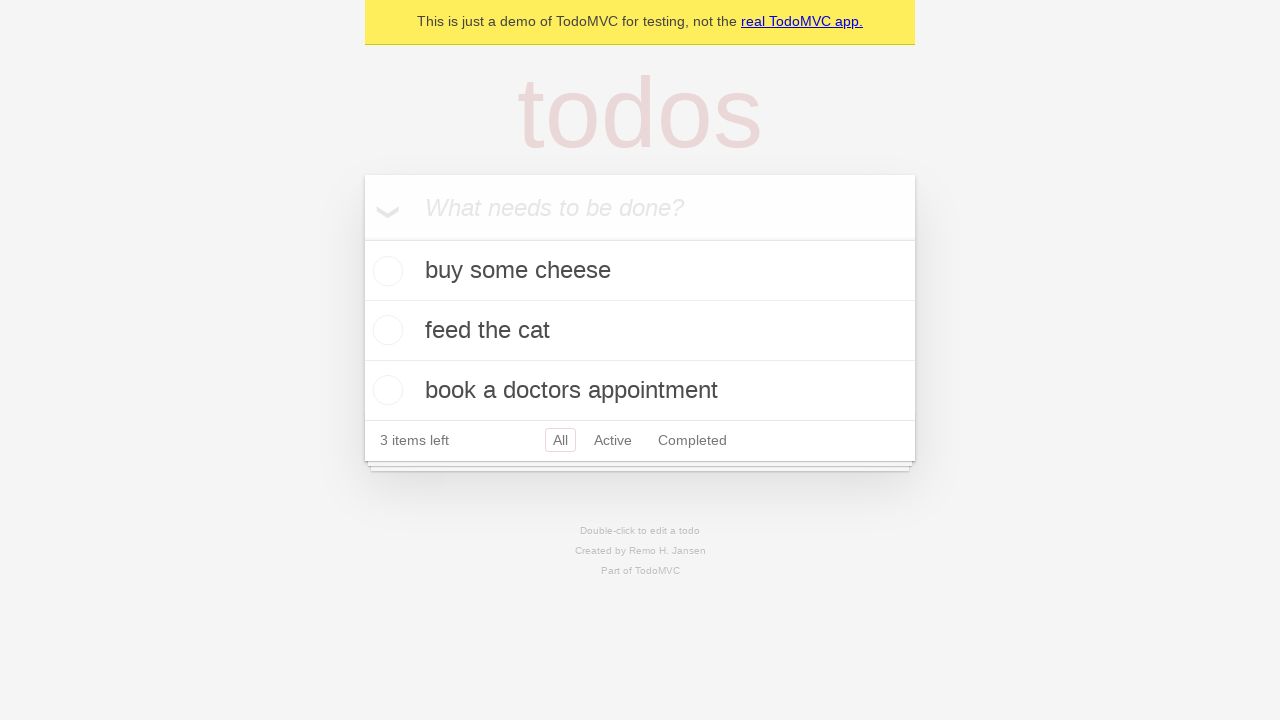

Checked the second todo item as completed at (385, 330) on internal:testid=[data-testid="todo-item"s] >> nth=1 >> internal:role=checkbox
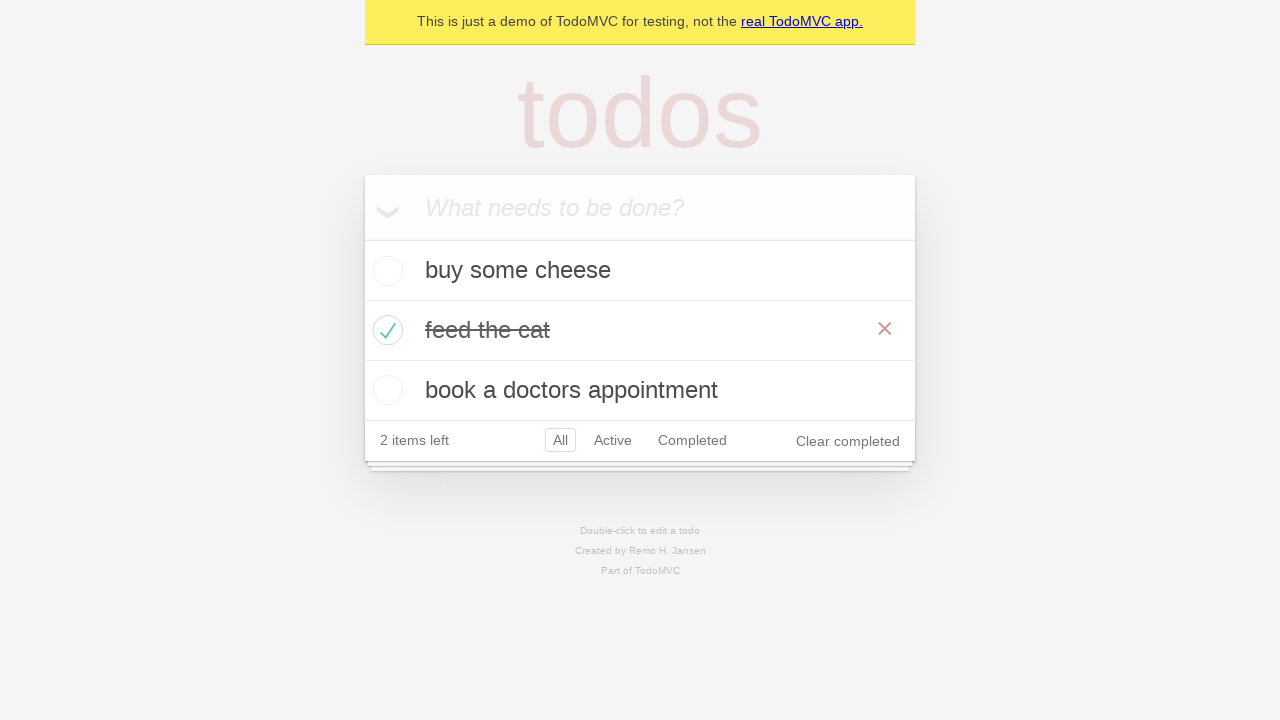

Clicked 'Clear completed' button to remove completed items at (848, 441) on internal:role=button[name="Clear completed"i]
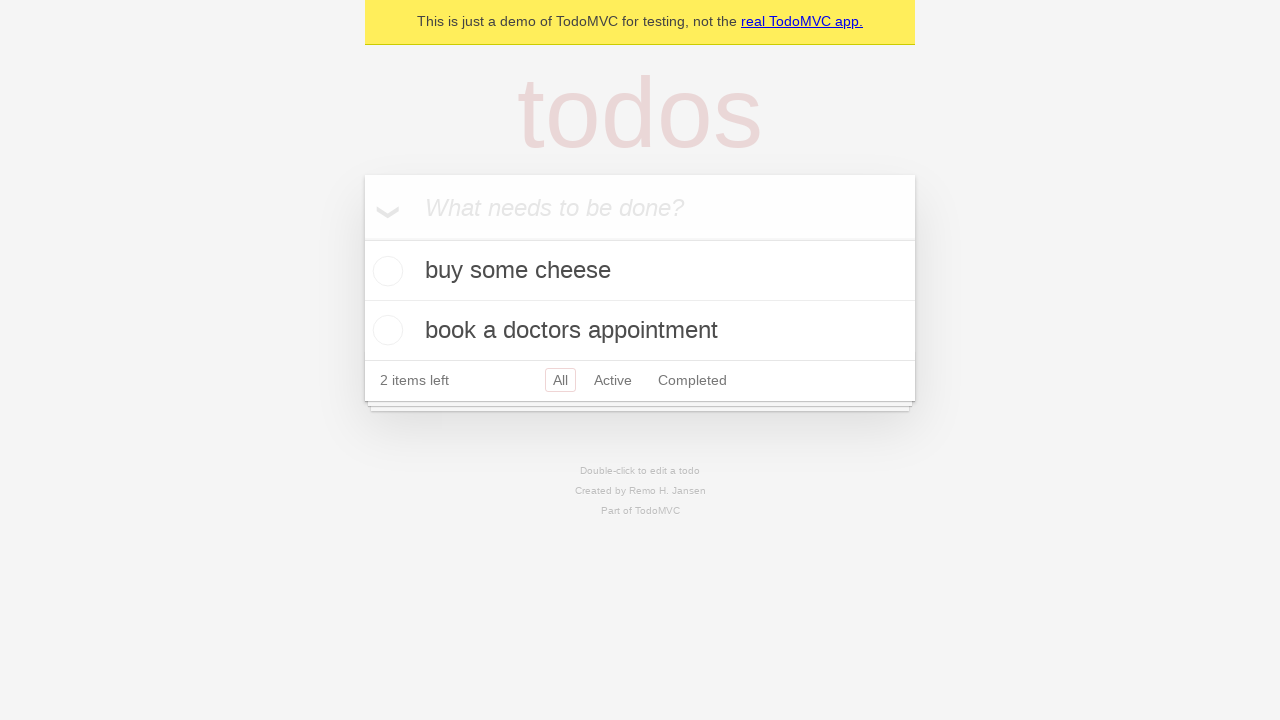

Verified that remaining todo items are present (completed item removed)
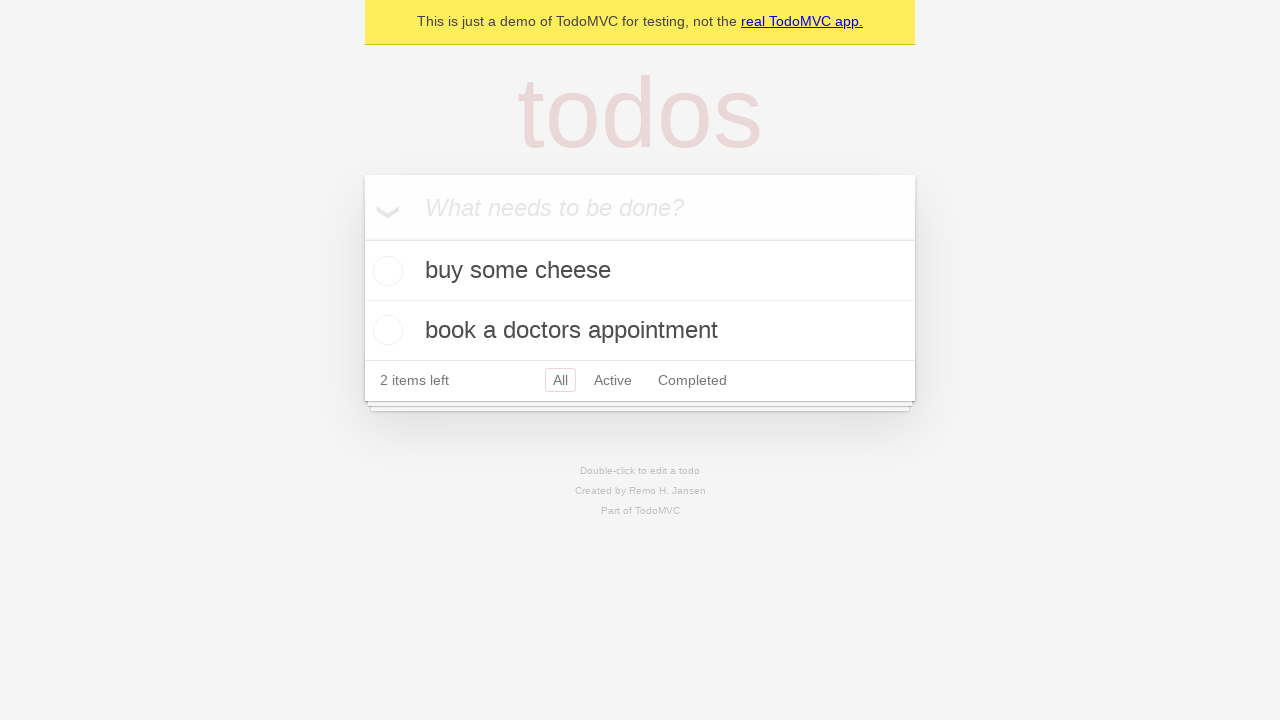

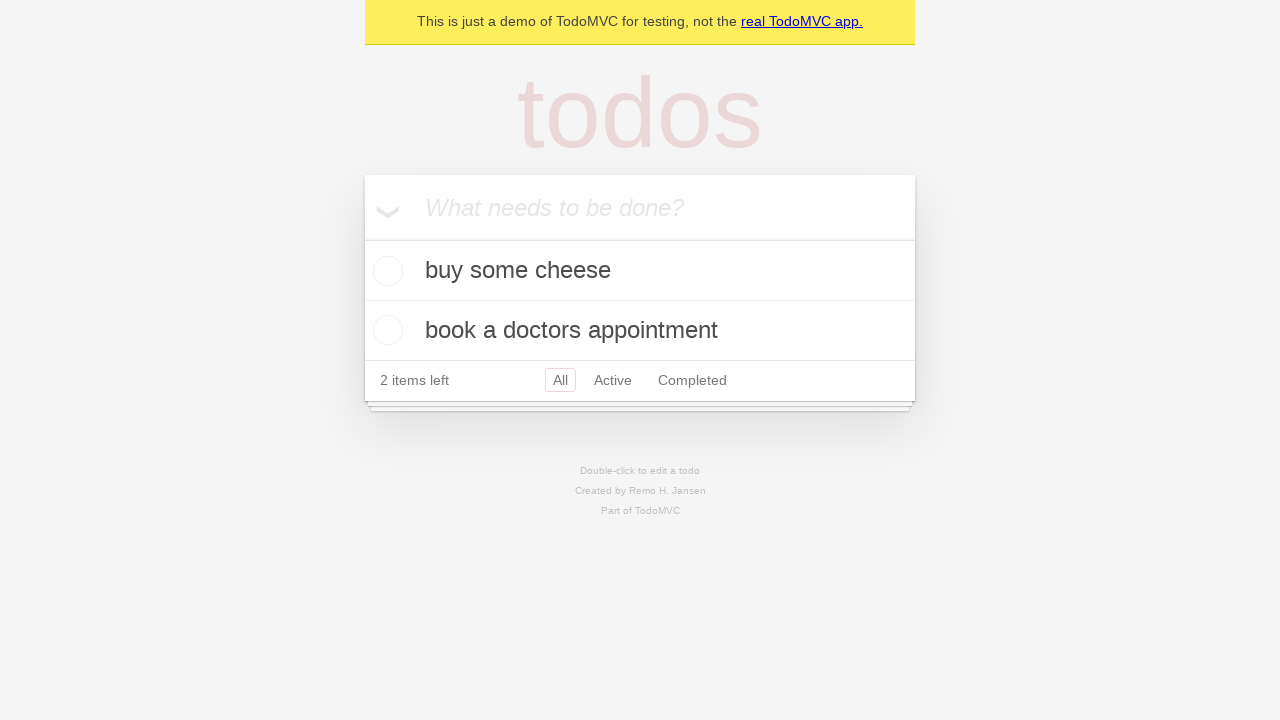